Tests drag and drop functionality on jQuery UI demo page by dragging an element from one location to another

Starting URL: https://jqueryui.com/droppable

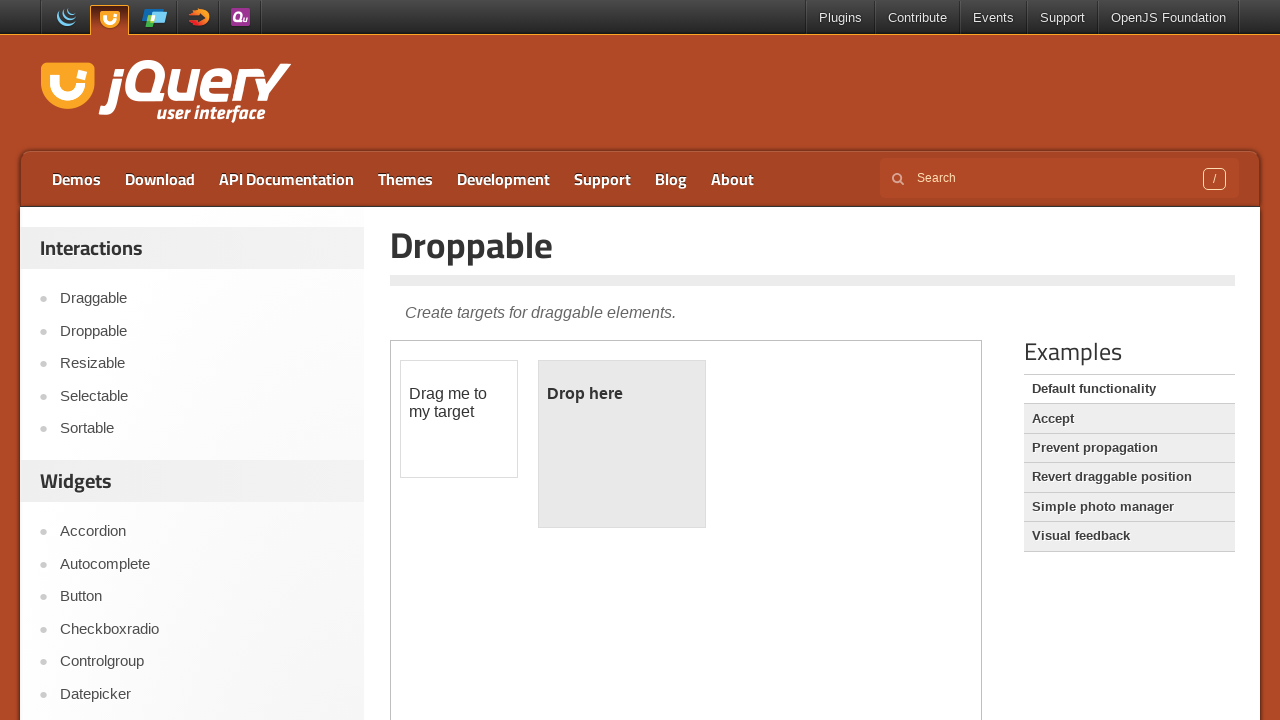

Located the first iframe containing the drag and drop demo
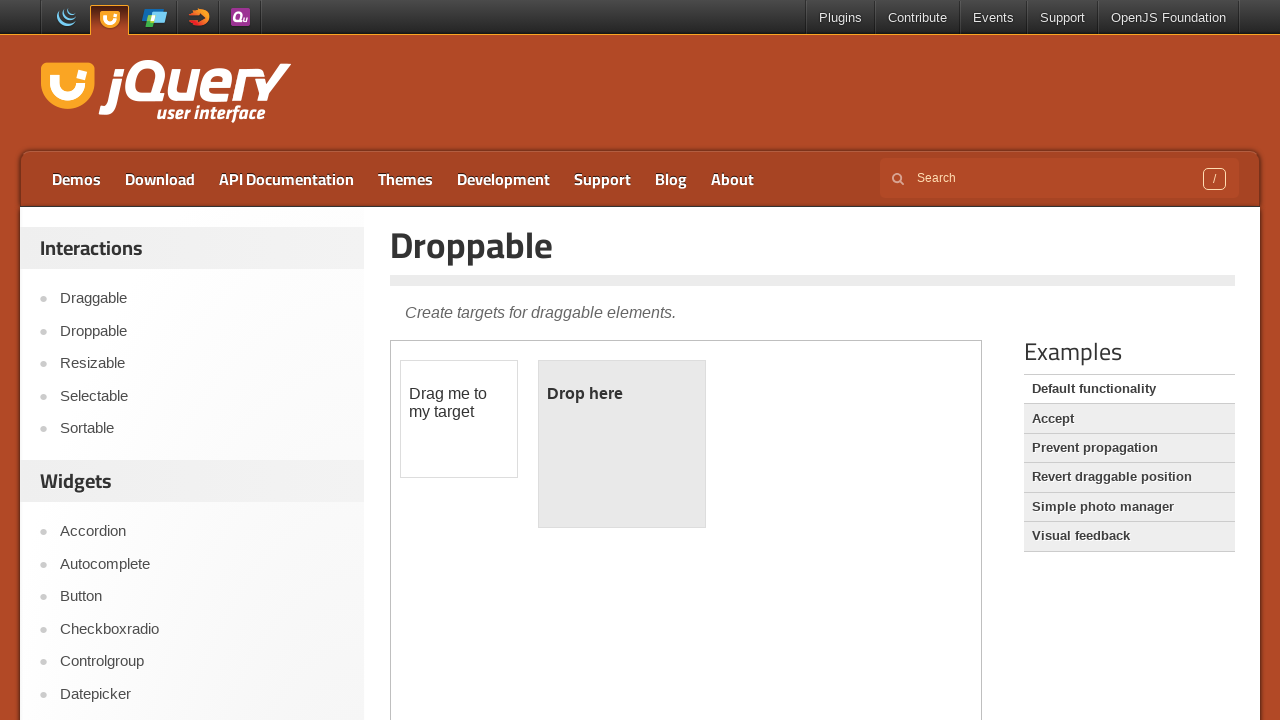

Located the draggable element with id 'draggable'
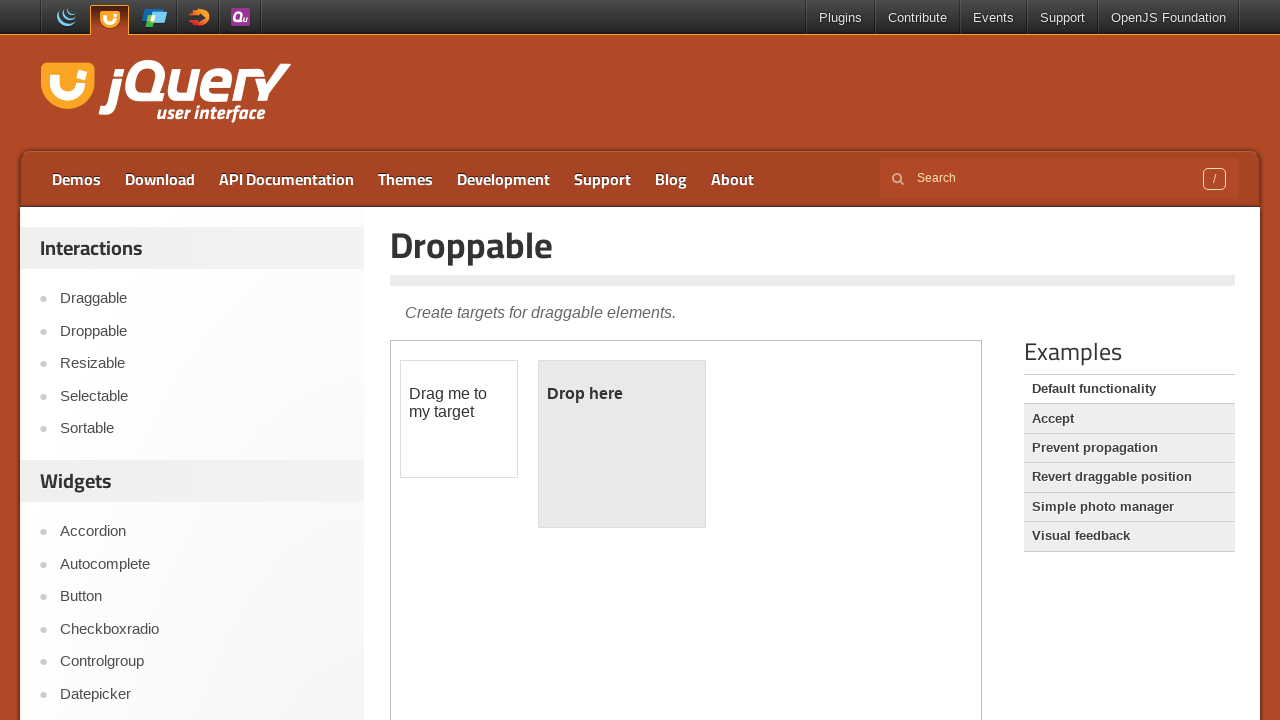

Located the droppable element with id 'droppable'
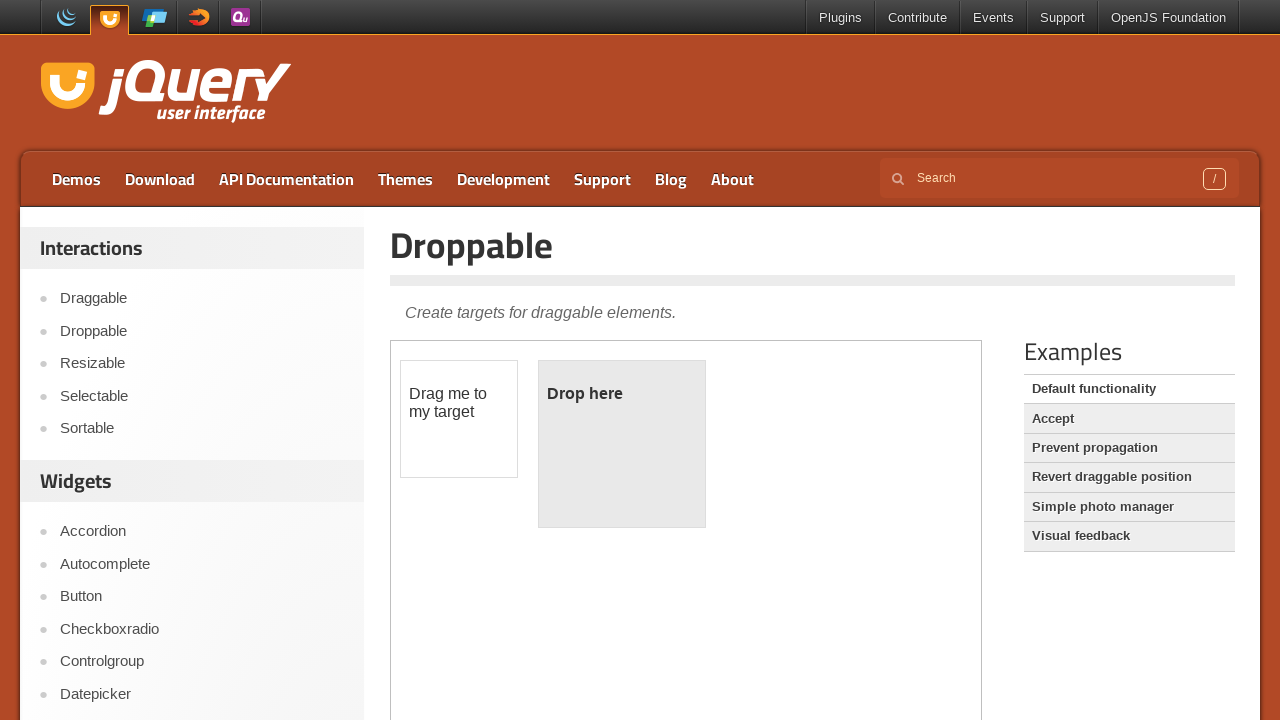

Performed drag and drop operation from draggable element to droppable element at (622, 444)
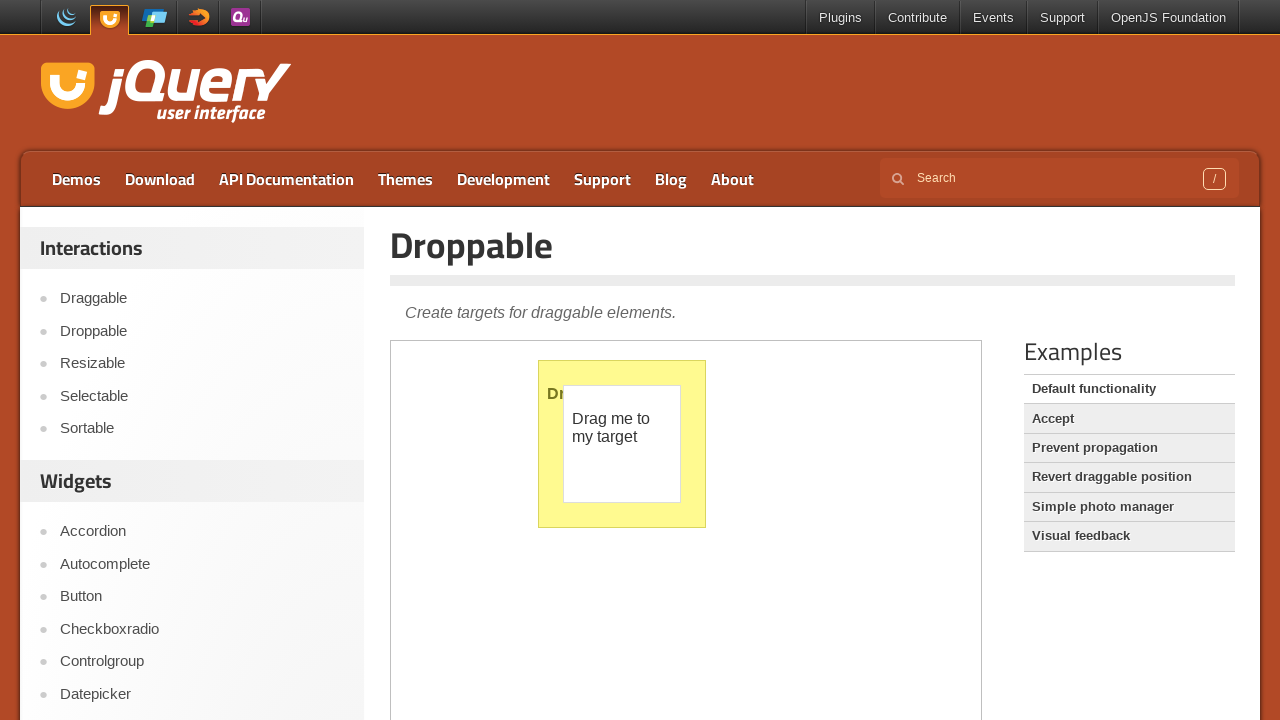

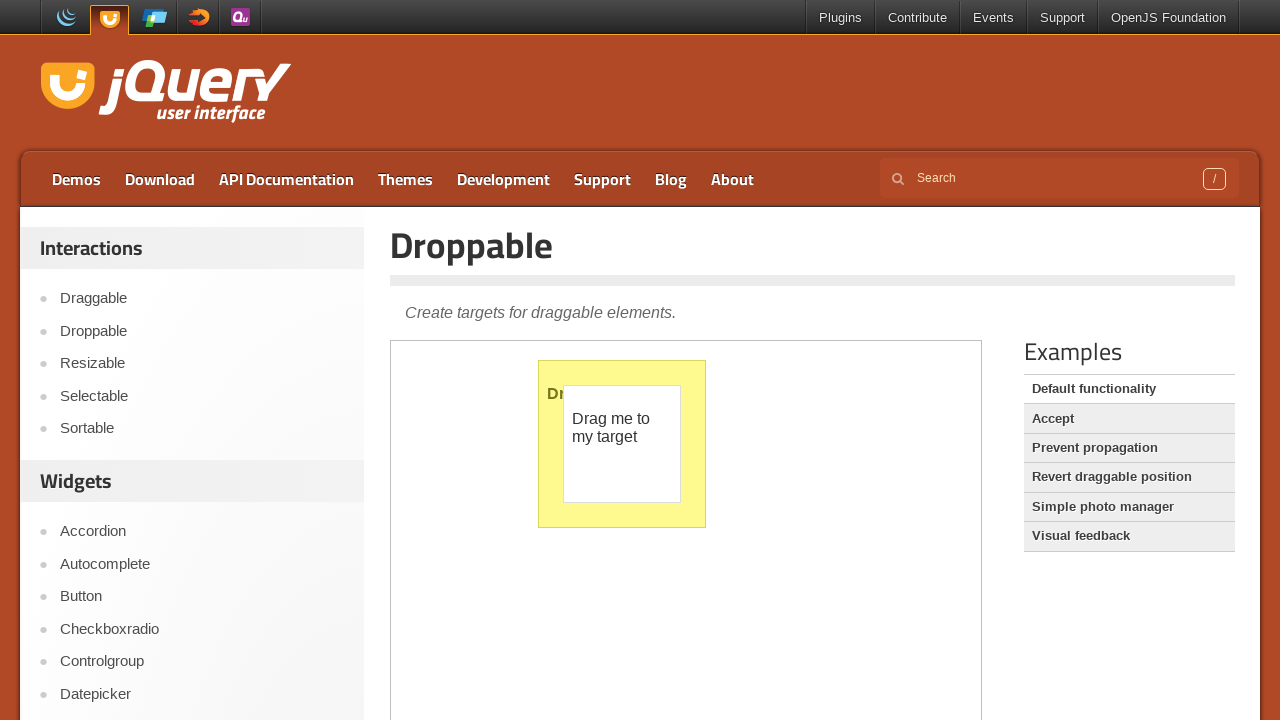